Navigates to Playwright documentation site, clicks the "Get started" link, and verifies the Installation heading is visible

Starting URL: https://playwright.dev/

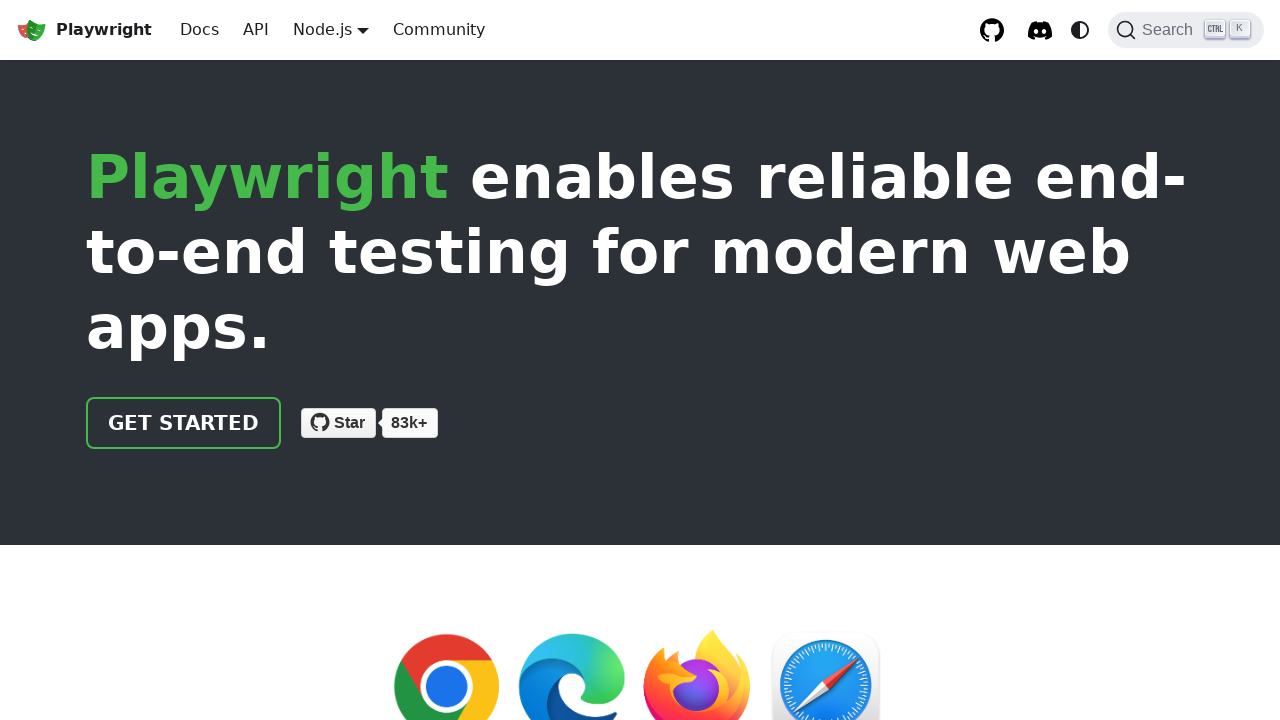

Navigated to DemoQA buttons page
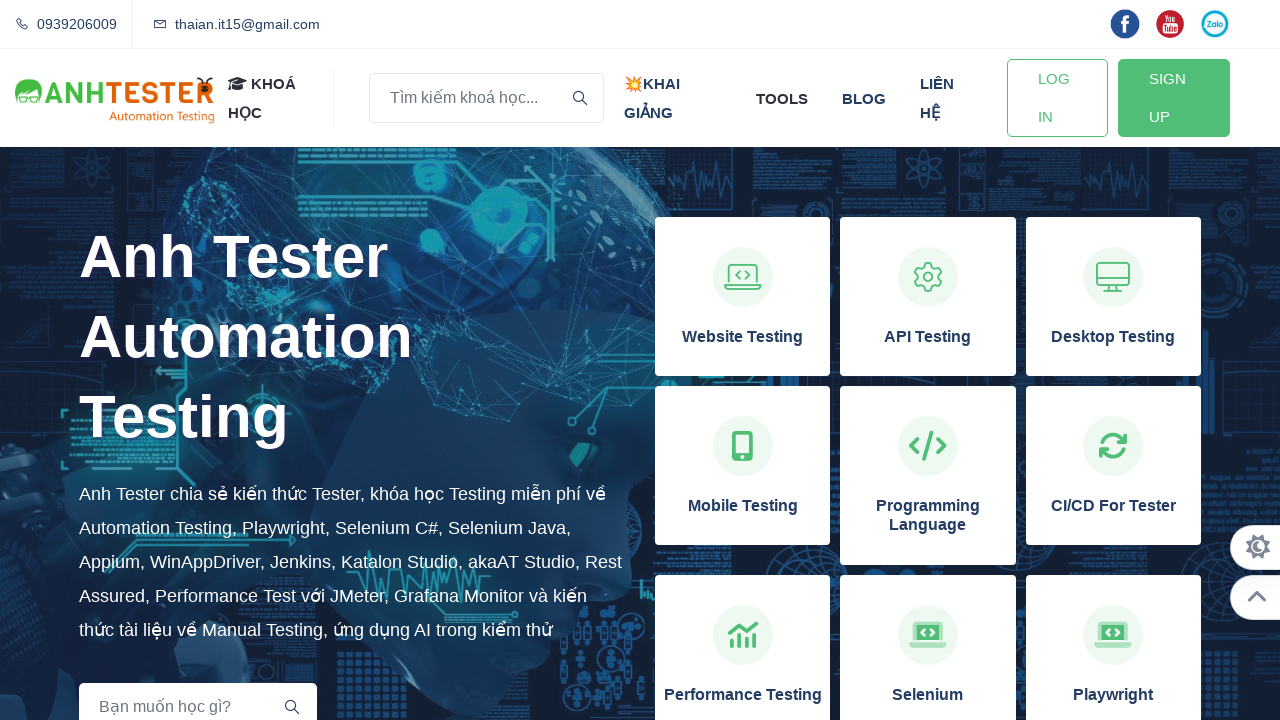

Double-clicked the 'Double Click Me' button
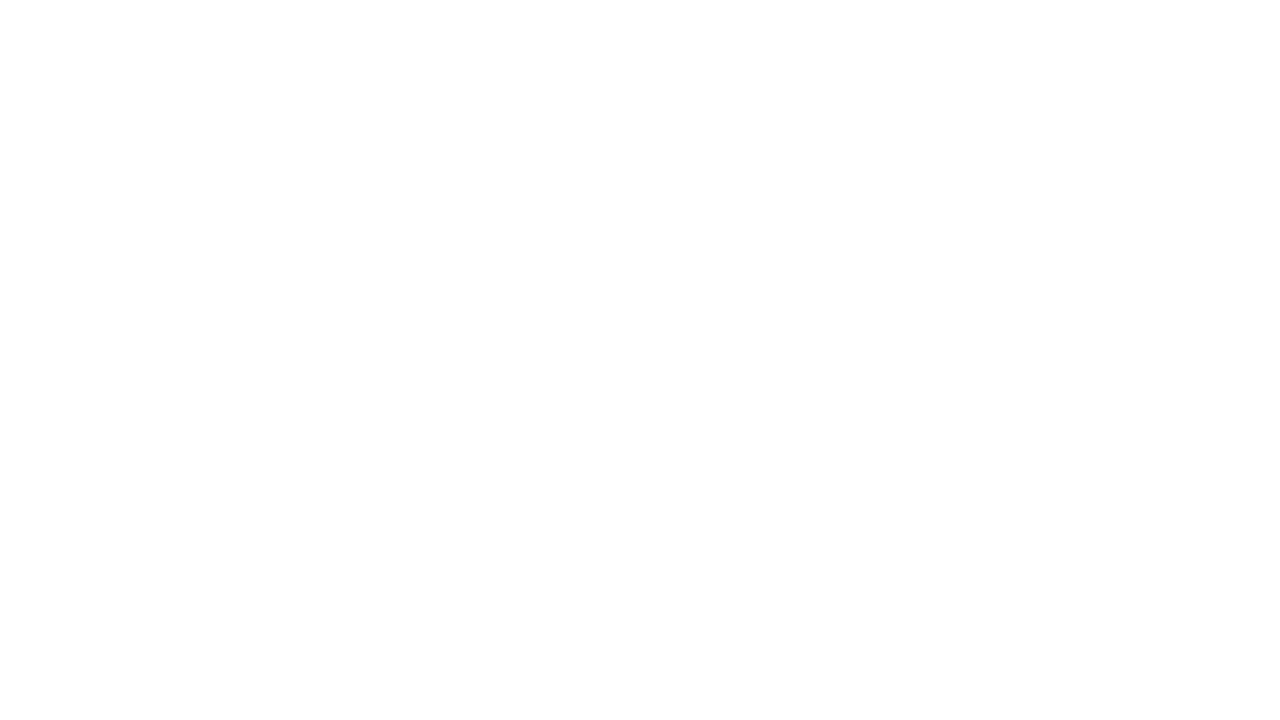

Retrieved double-click confirmation message
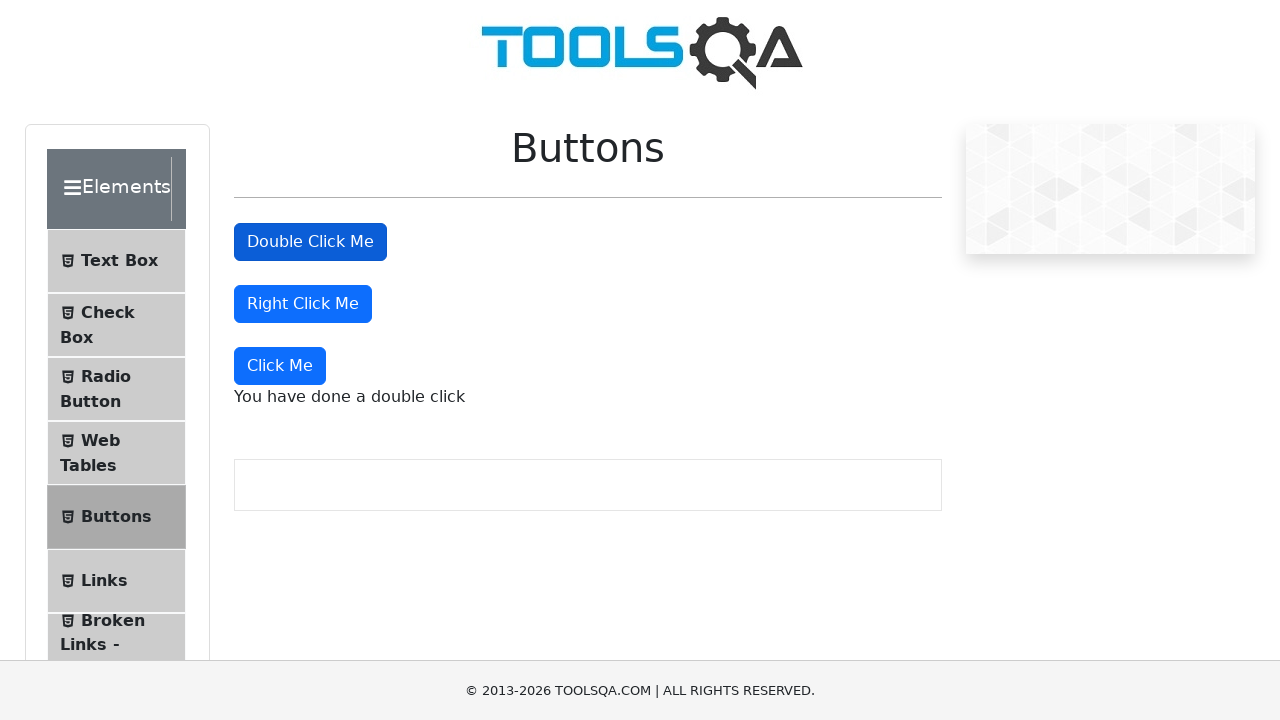

Verified double-click confirmation message contains expected text
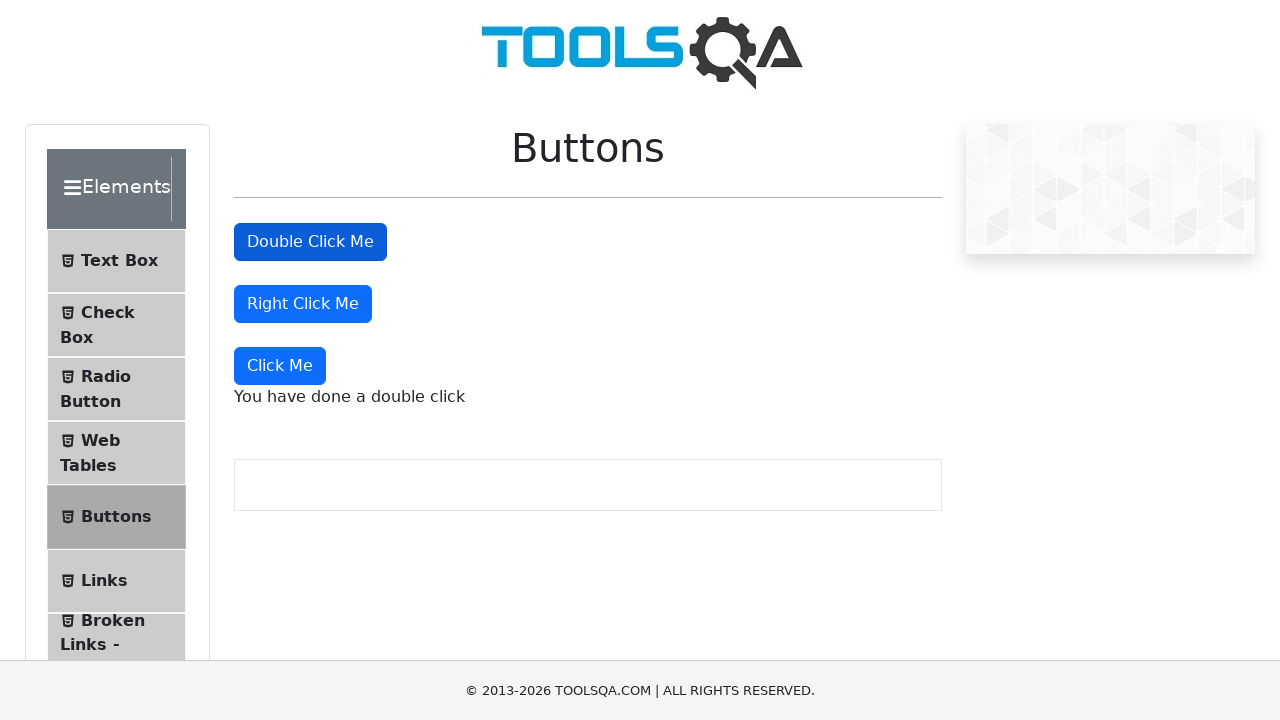

Right-clicked the 'Right Click Me' button
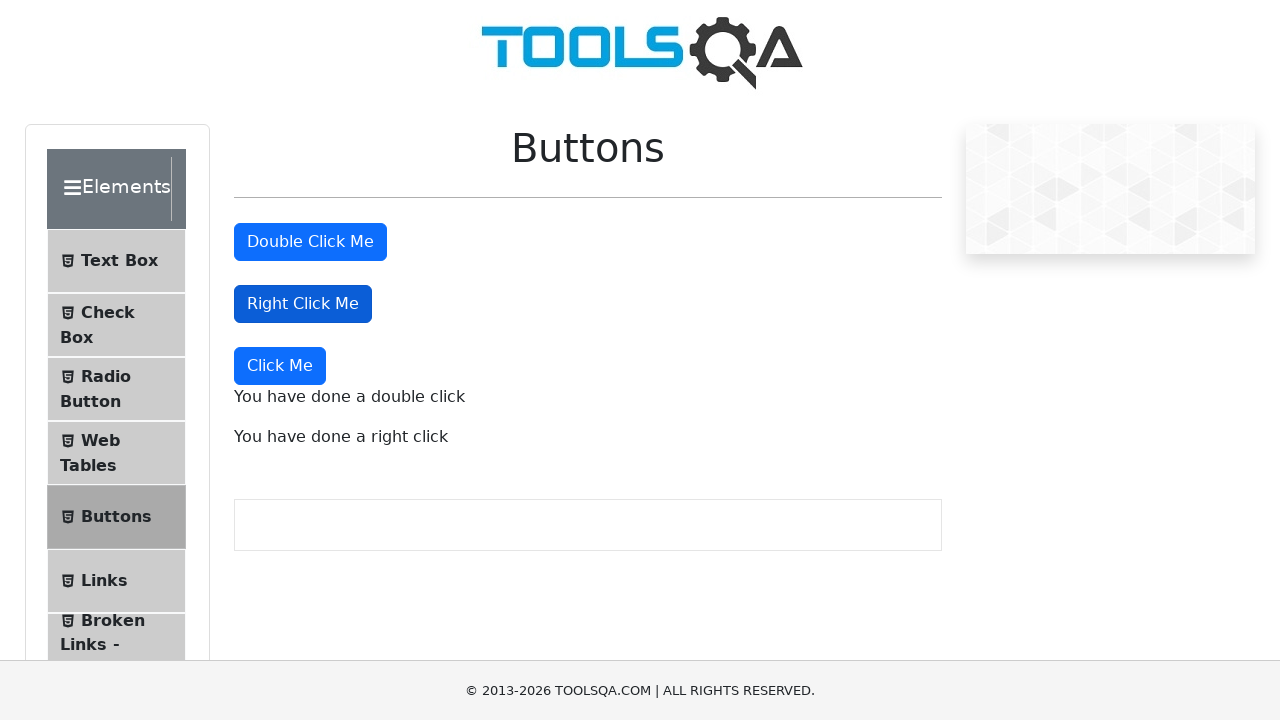

Retrieved right-click confirmation message
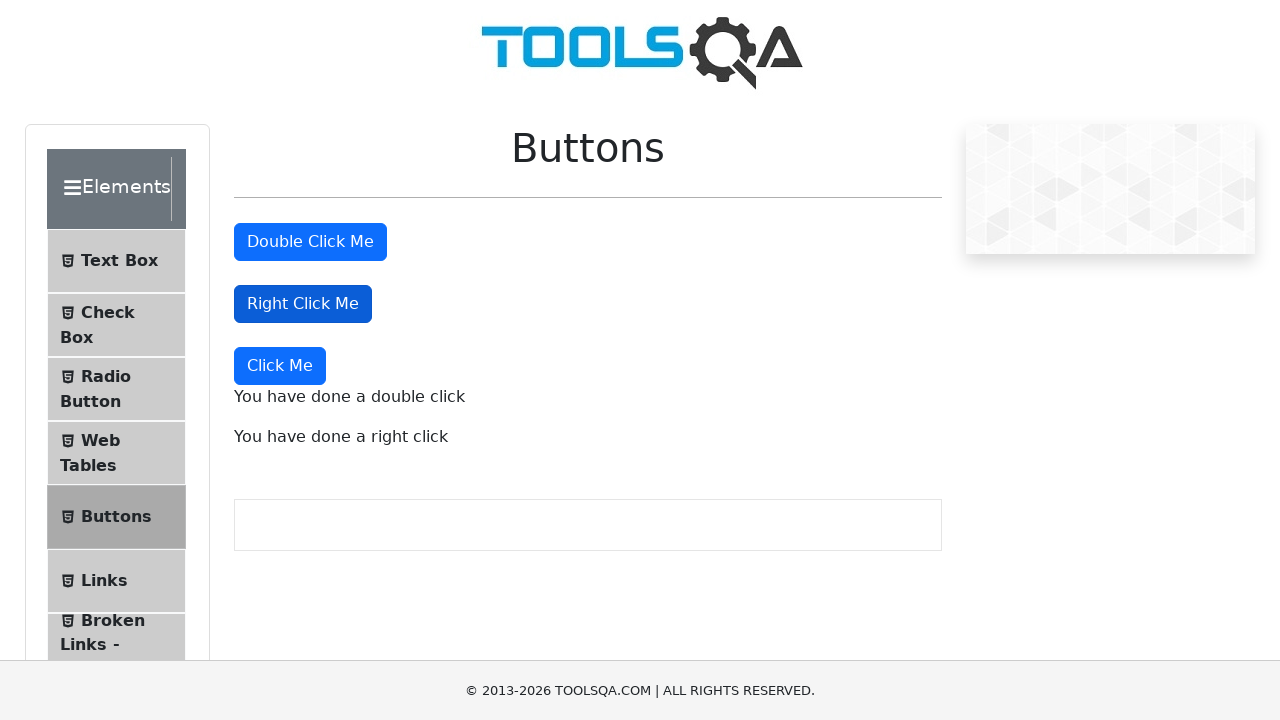

Verified right-click confirmation message contains expected text
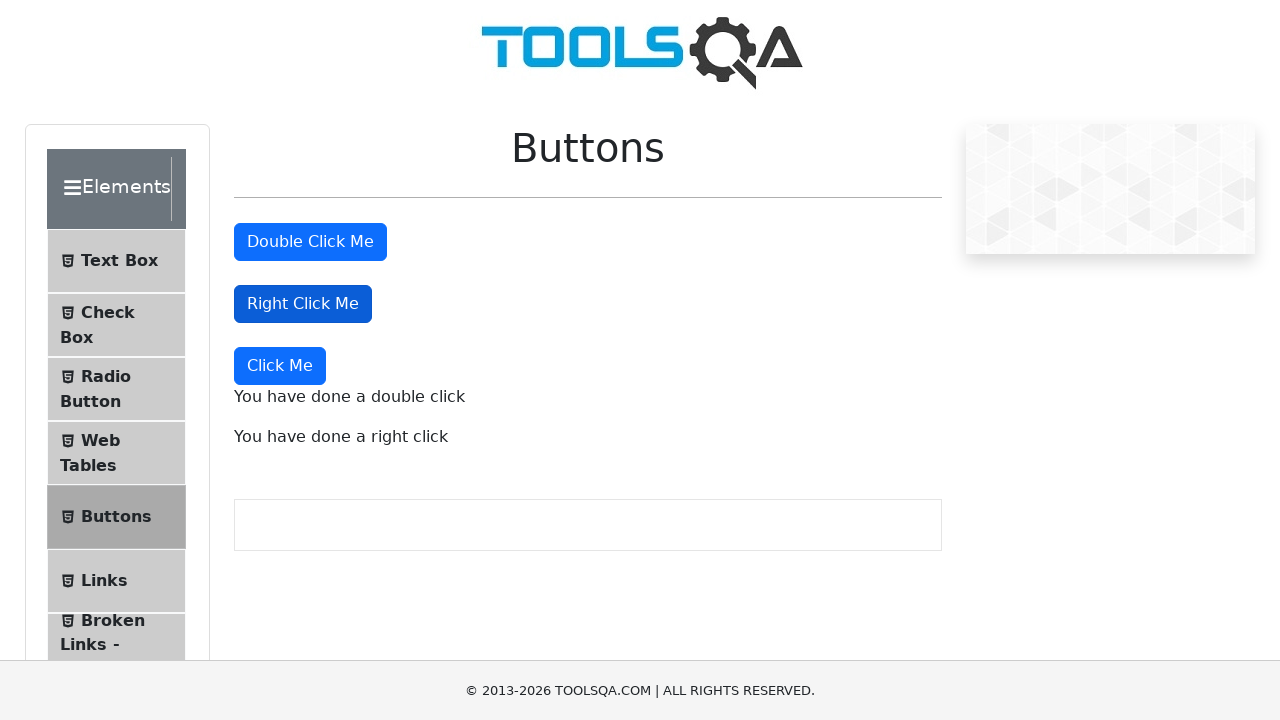

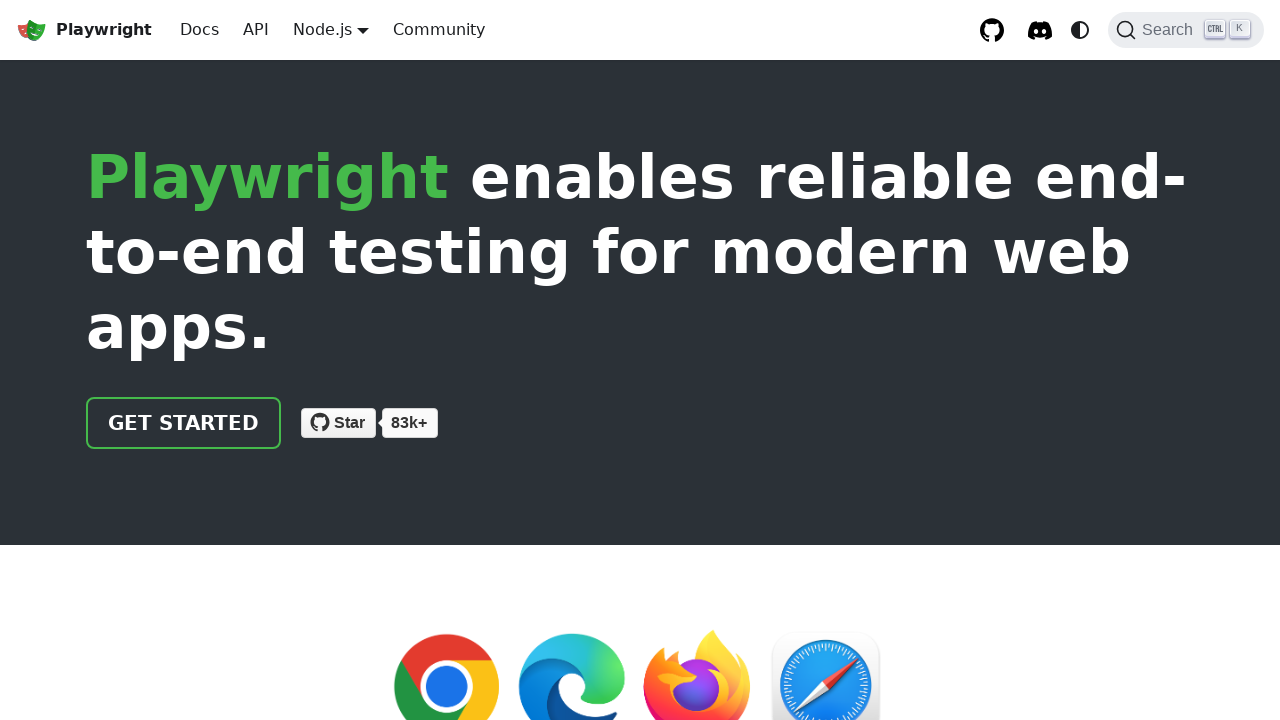